Tests menu navigation by hovering over various menu items and sub-items to verify the menu interaction functionality

Starting URL: https://demoqa.com/menu#

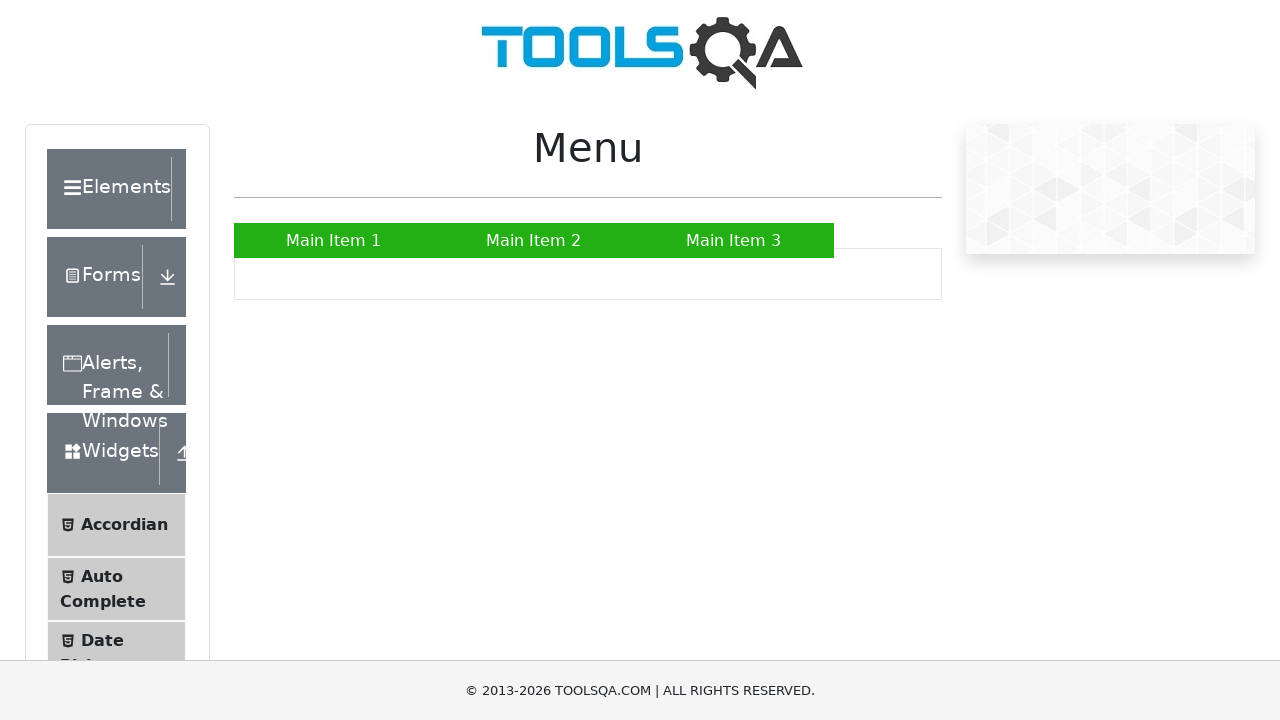

Hovered over first menu item at (334, 240) on (//a[@href='#'])[1]
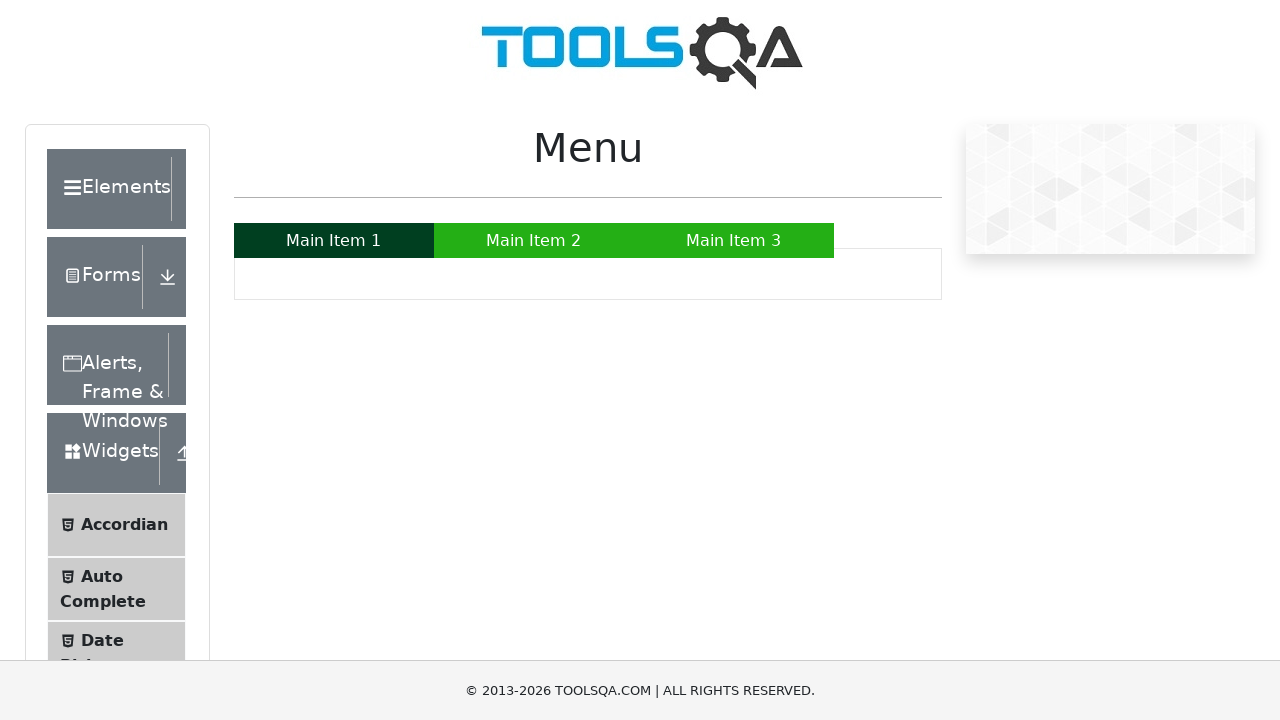

Hovered over second menu item at (534, 240) on (//a[@href='#'])[2]
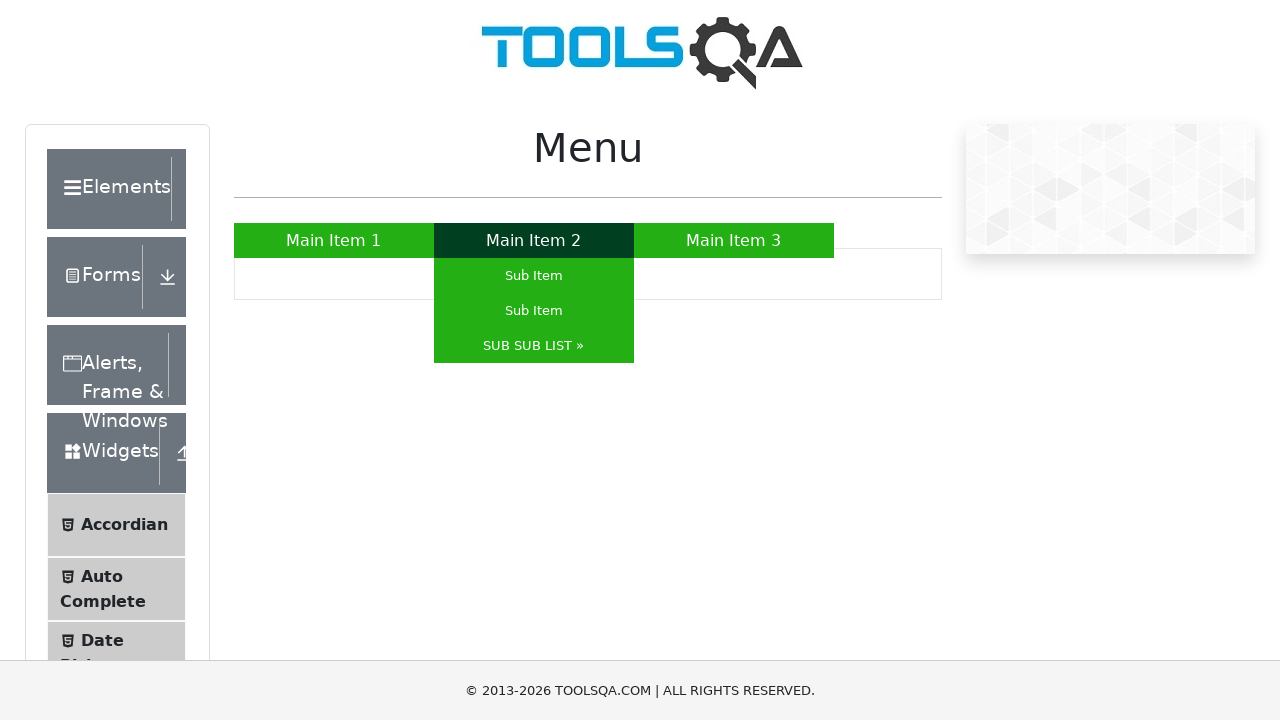

Hovered over second menu item again to verify menu stability at (534, 240) on (//a[@href='#'])[2]
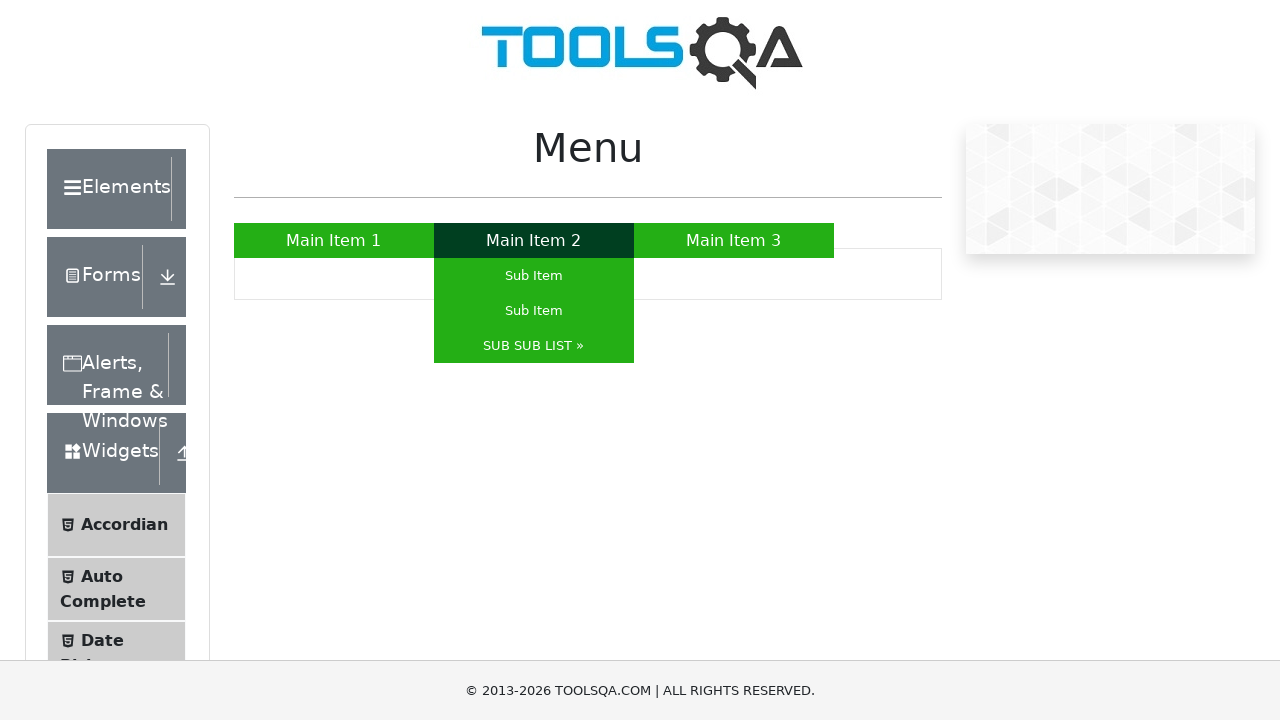

Hovered over first sub-item at (534, 276) on (//a[@href='#'])[3]
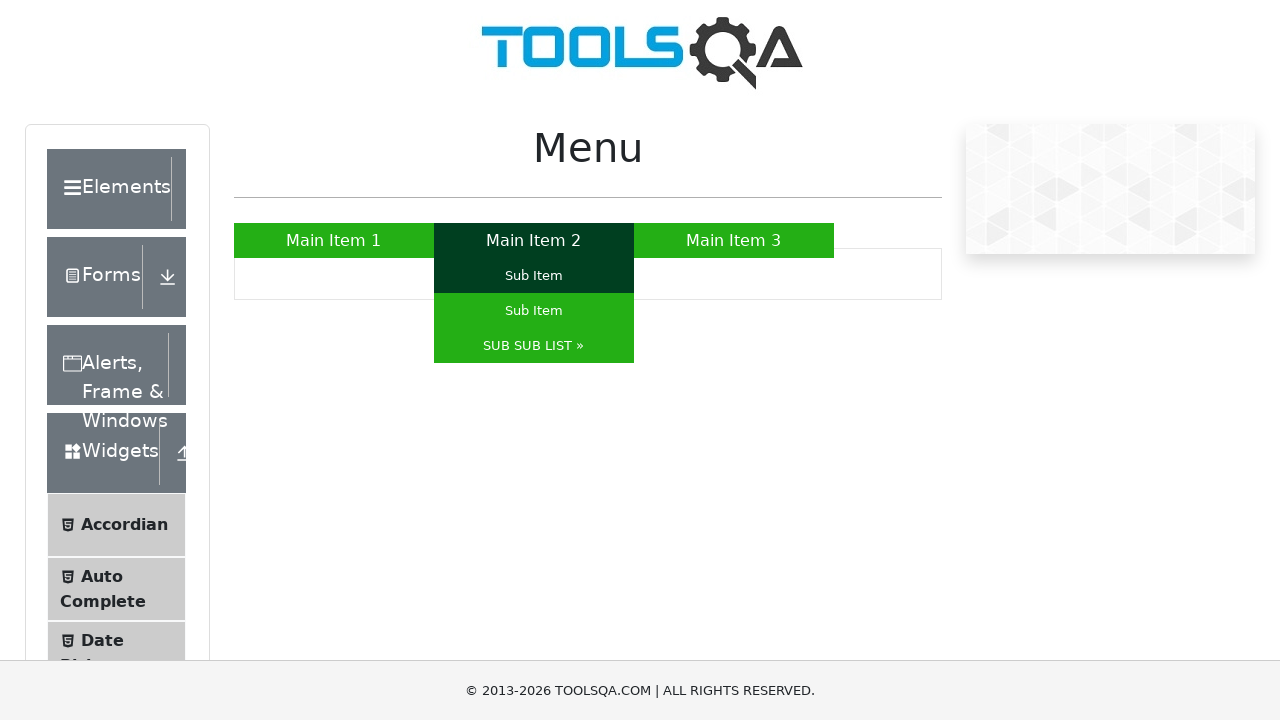

Hovered over second sub-item at (534, 310) on (//a[@href='#'])[4]
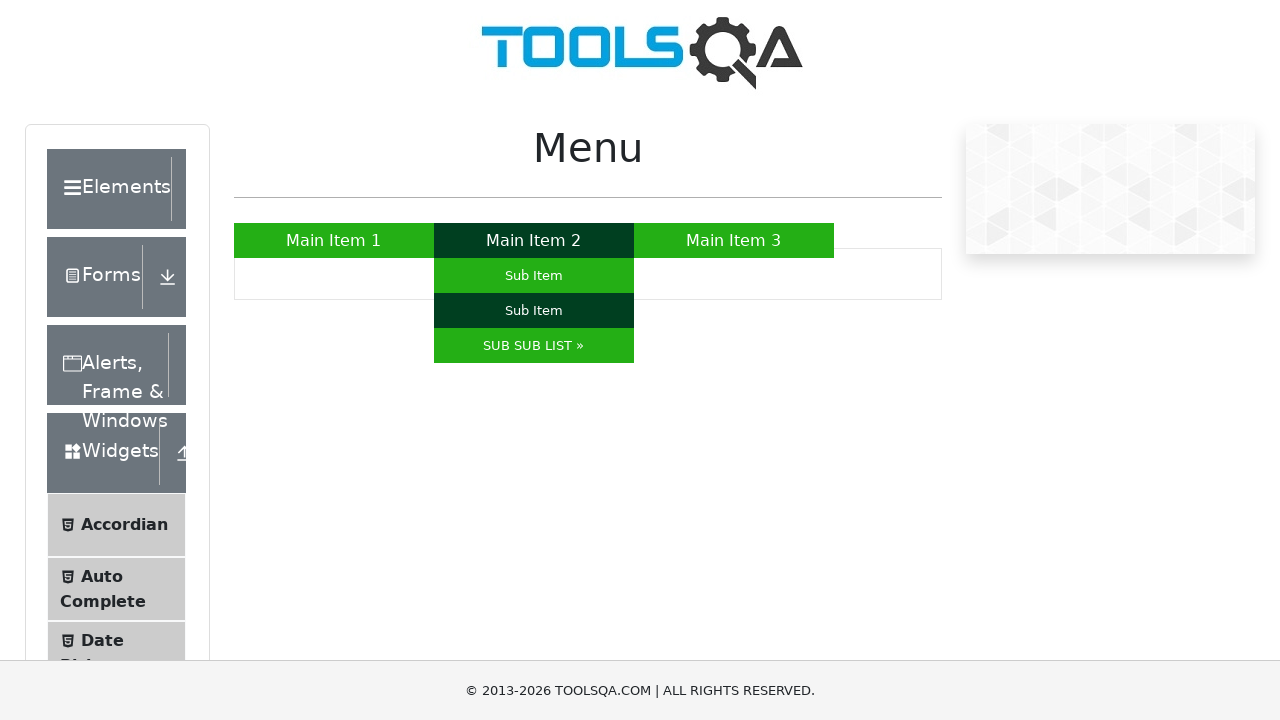

Hovered over sub-list menu item at (534, 346) on (//a[@href='#'])[5]
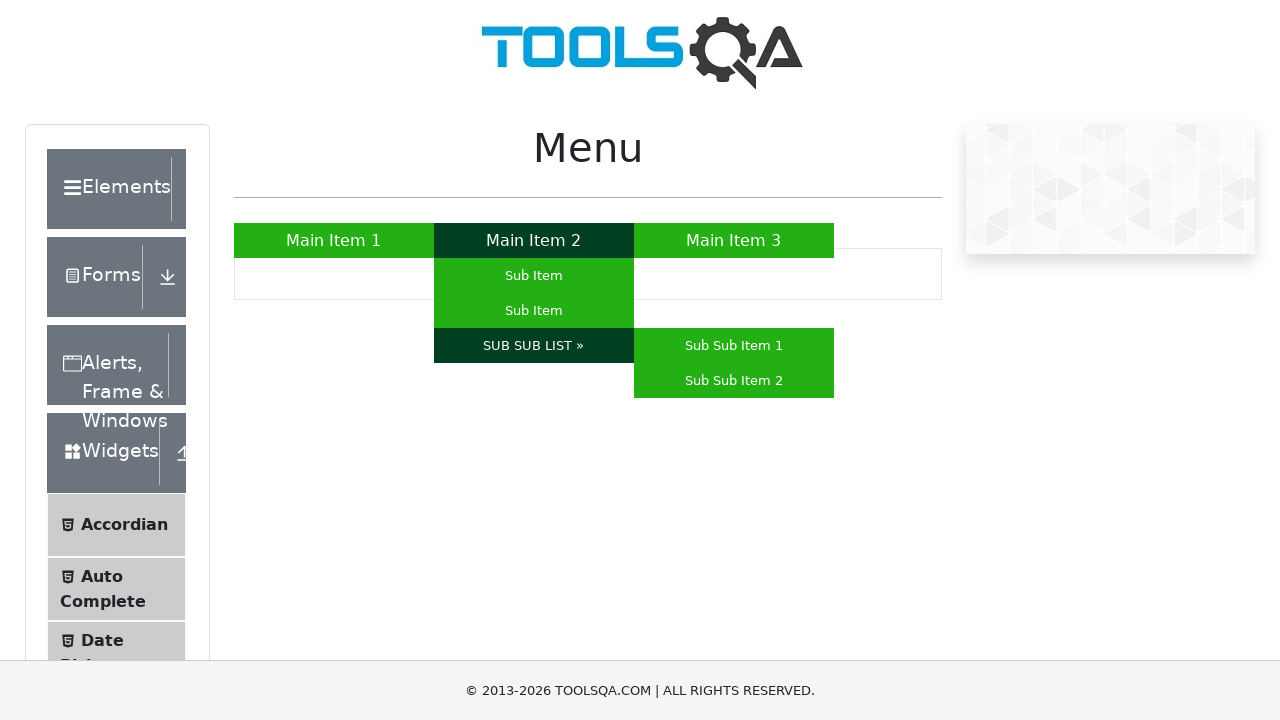

Hovered over first item in sub-list at (734, 346) on (//a[@href='#'])[6]
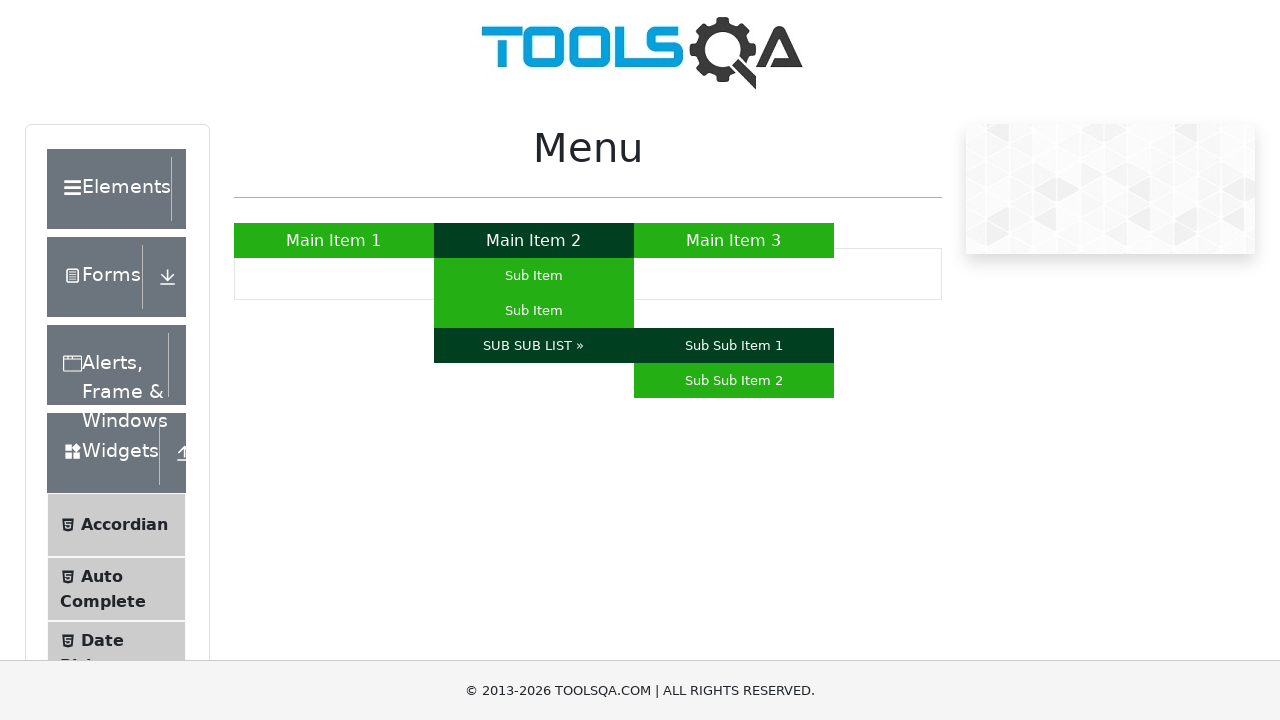

Hovered over second item in sub-list at (734, 380) on (//a[@href='#'])[7]
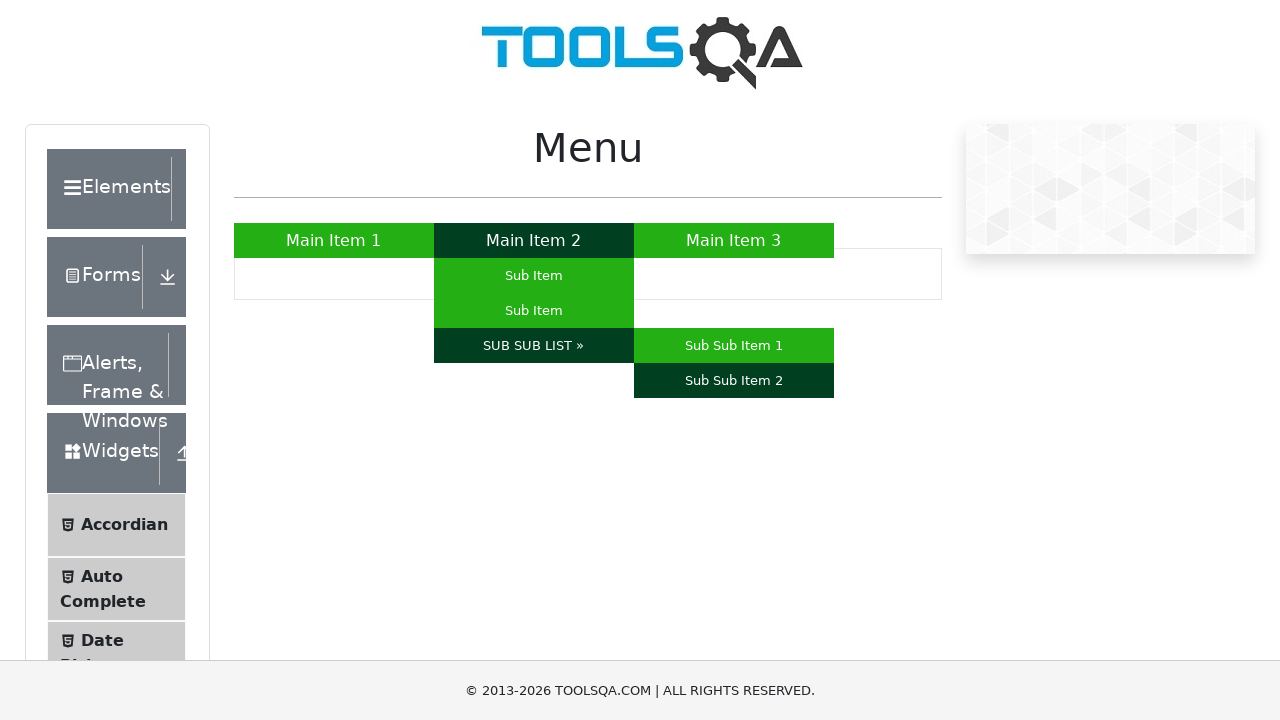

Hovered over third menu item at (734, 240) on (//a[@href='#'])[8]
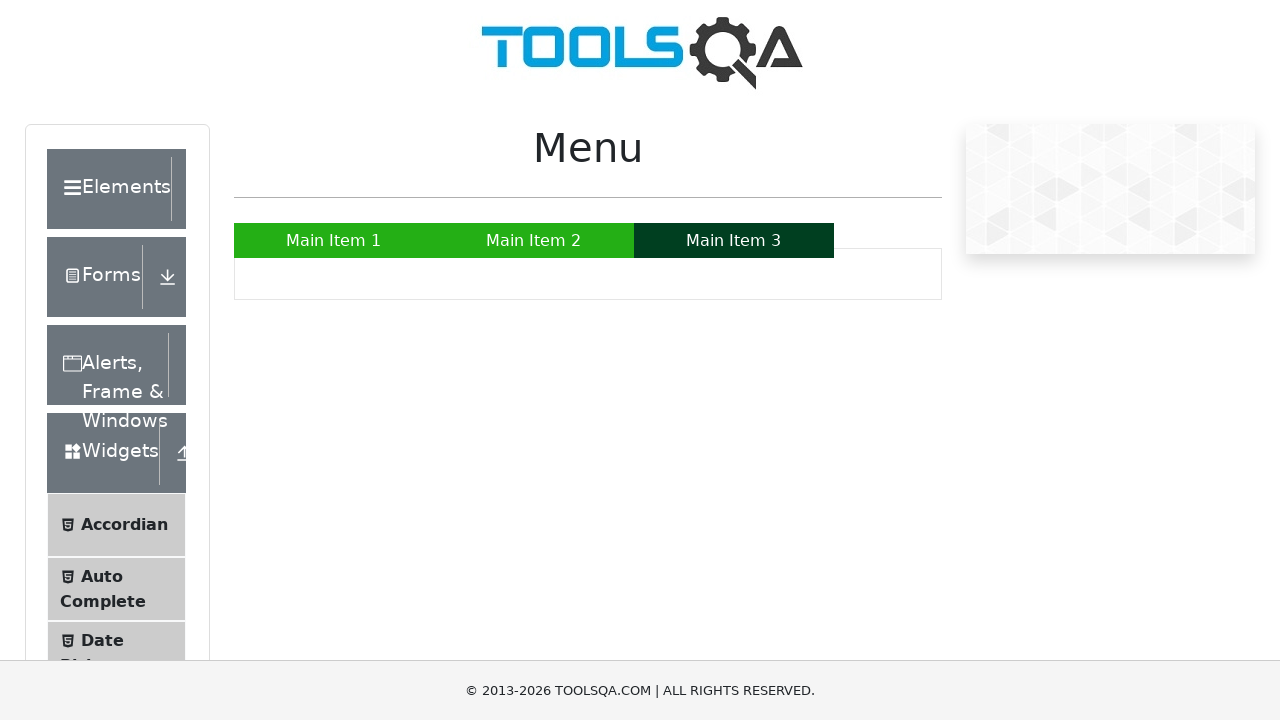

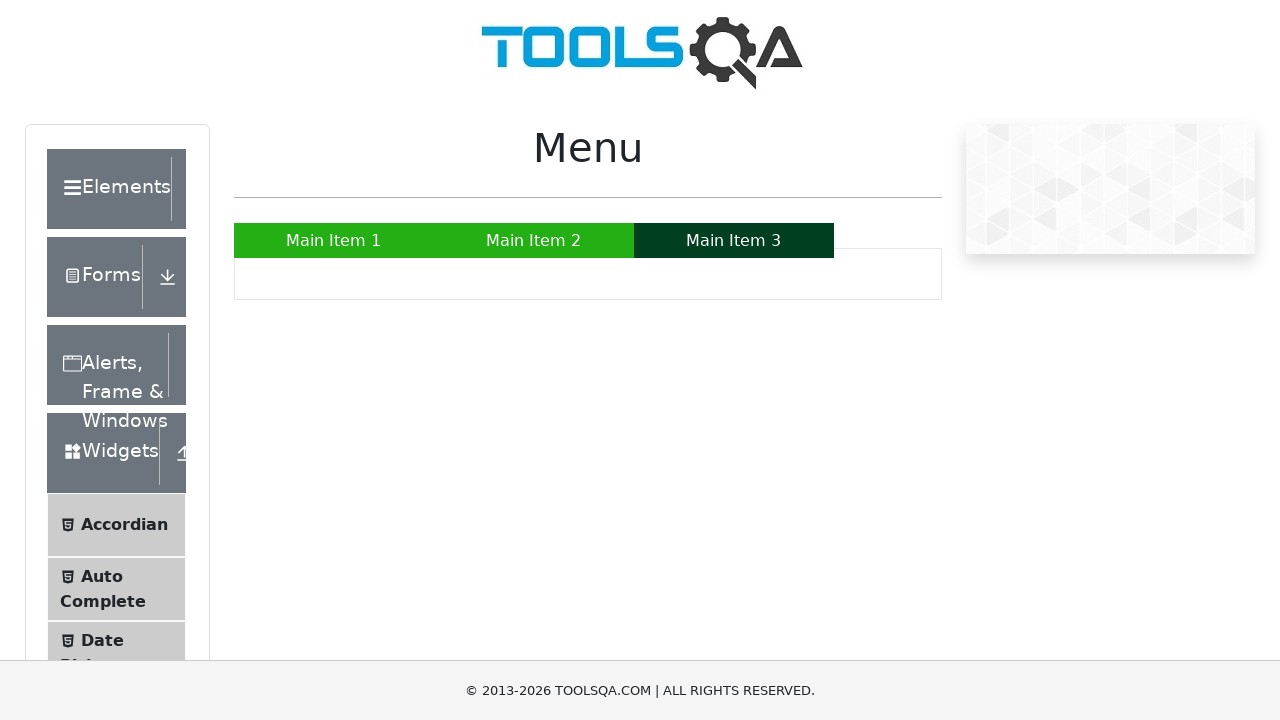